Tests iframe functionality by navigating to the Frames page and clicking on content inside two different frames

Starting URL: https://demoqa.com/

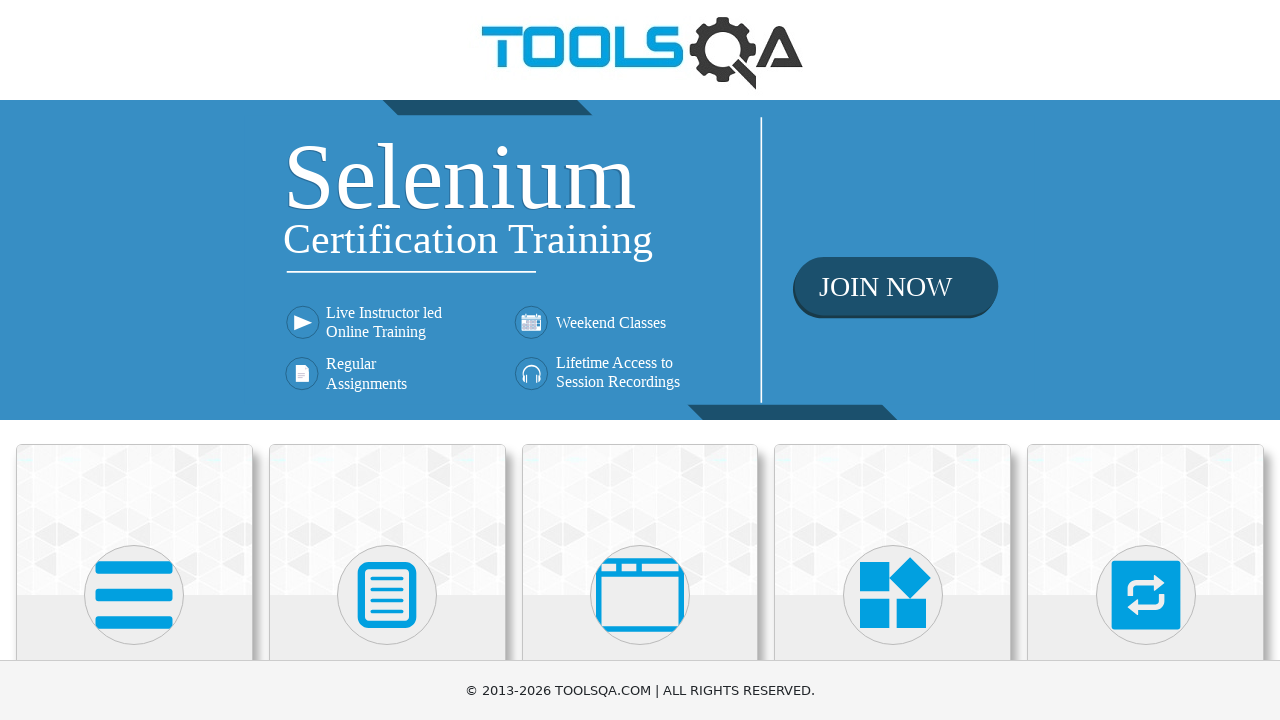

Clicked on 'Alerts, Frame & Windows' heading to navigate to section at (640, 360) on internal:role=heading[name="Alerts, Frame & Windows"i]
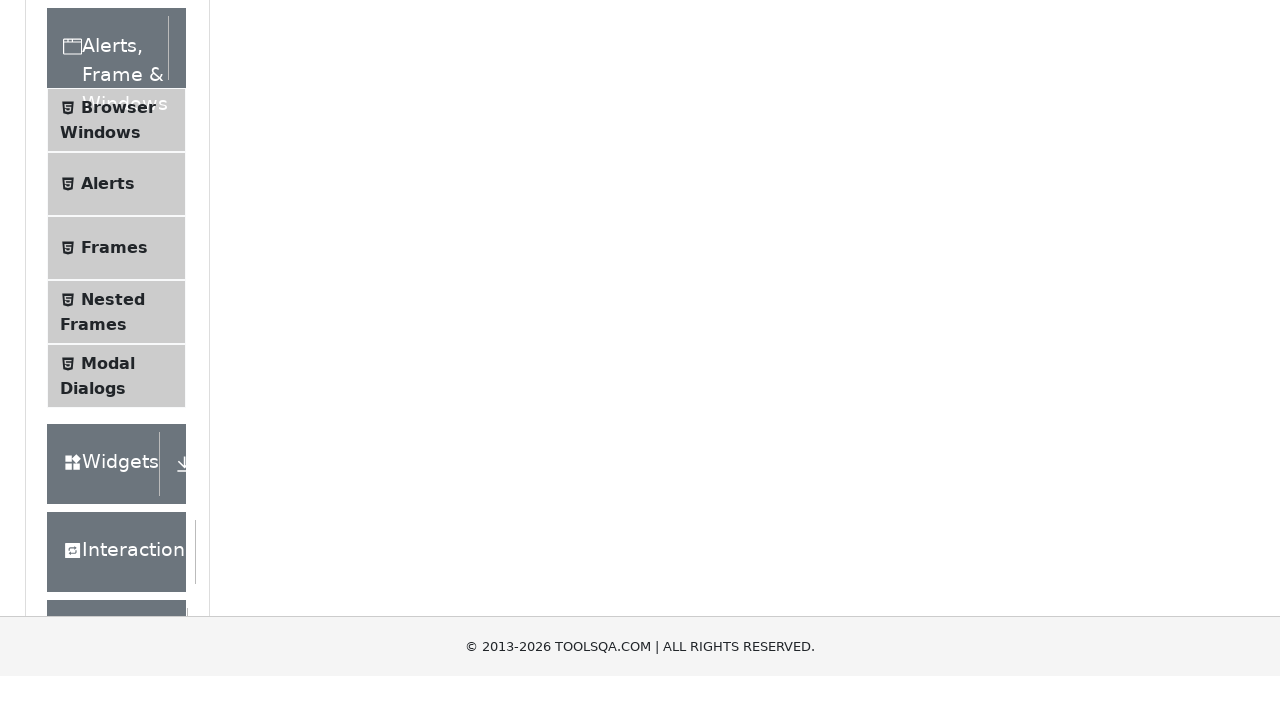

Waited for page to fully load
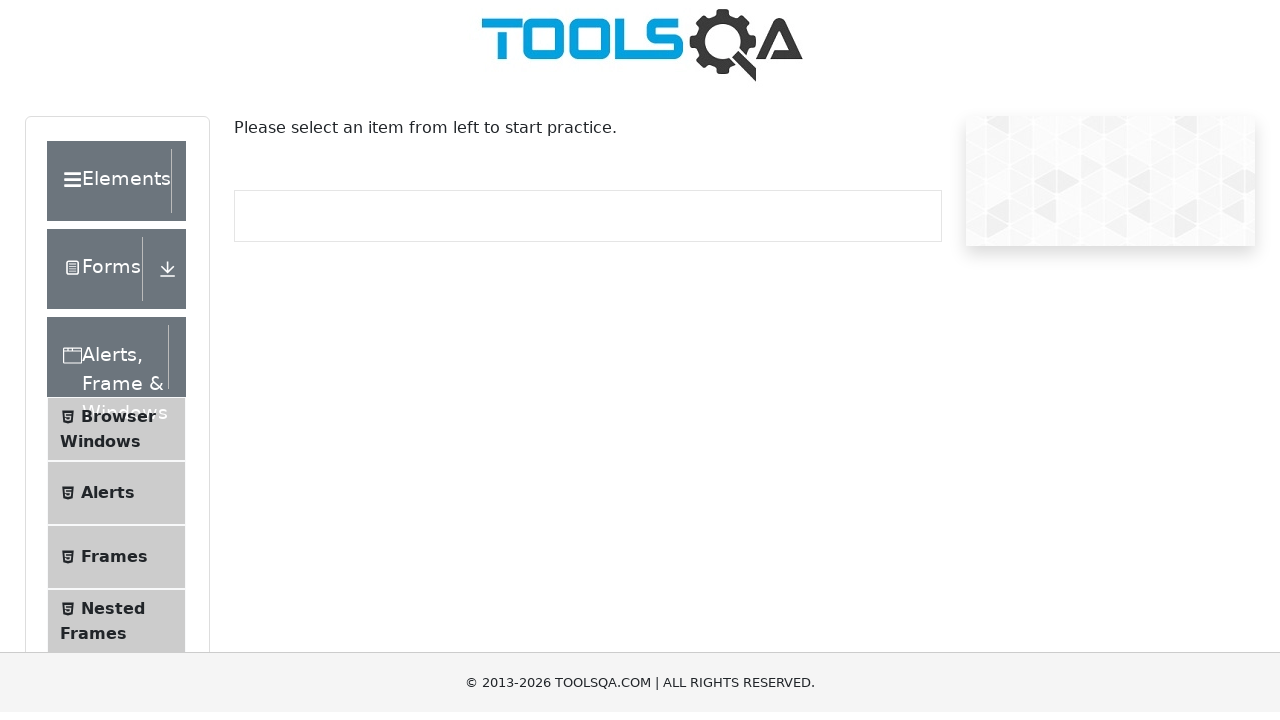

Clicked on 'Frames' menu item at (114, 565) on internal:text="Frames"s
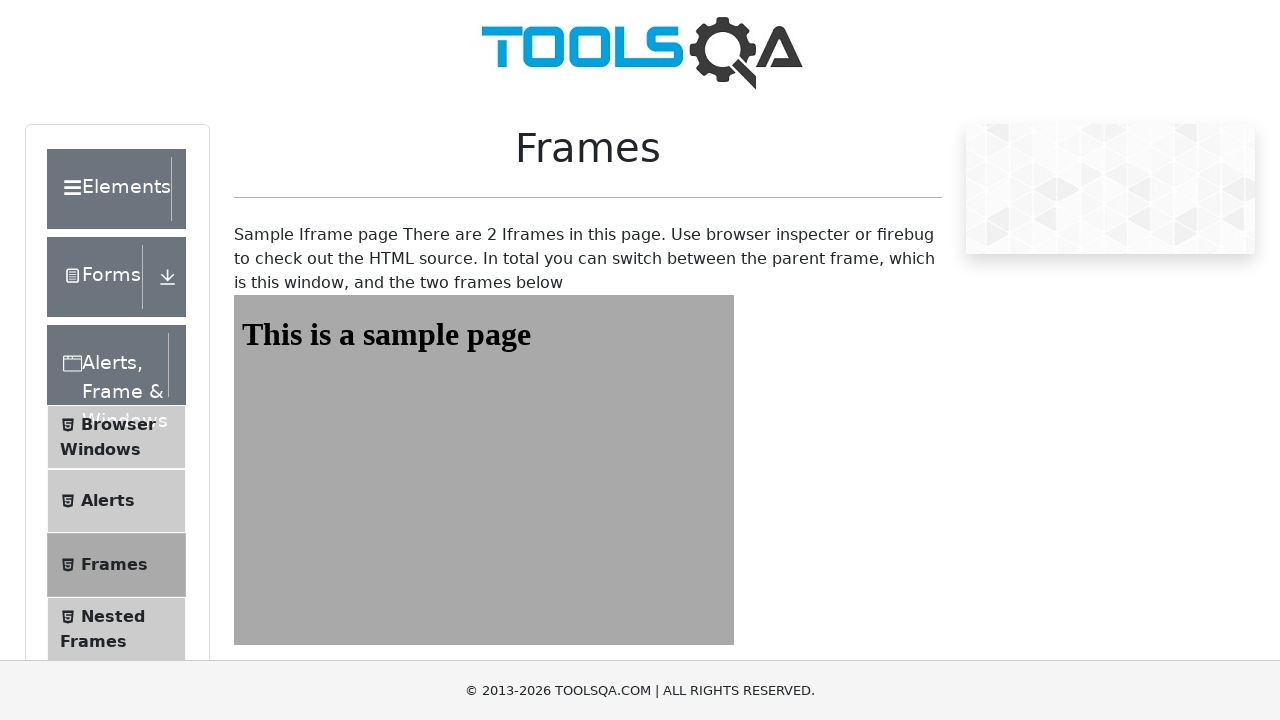

Clicked on heading 'This is a sample page' in first frame (#frame1) at (484, 335) on #frame1 >> internal:control=enter-frame >> internal:role=heading[name="This is a
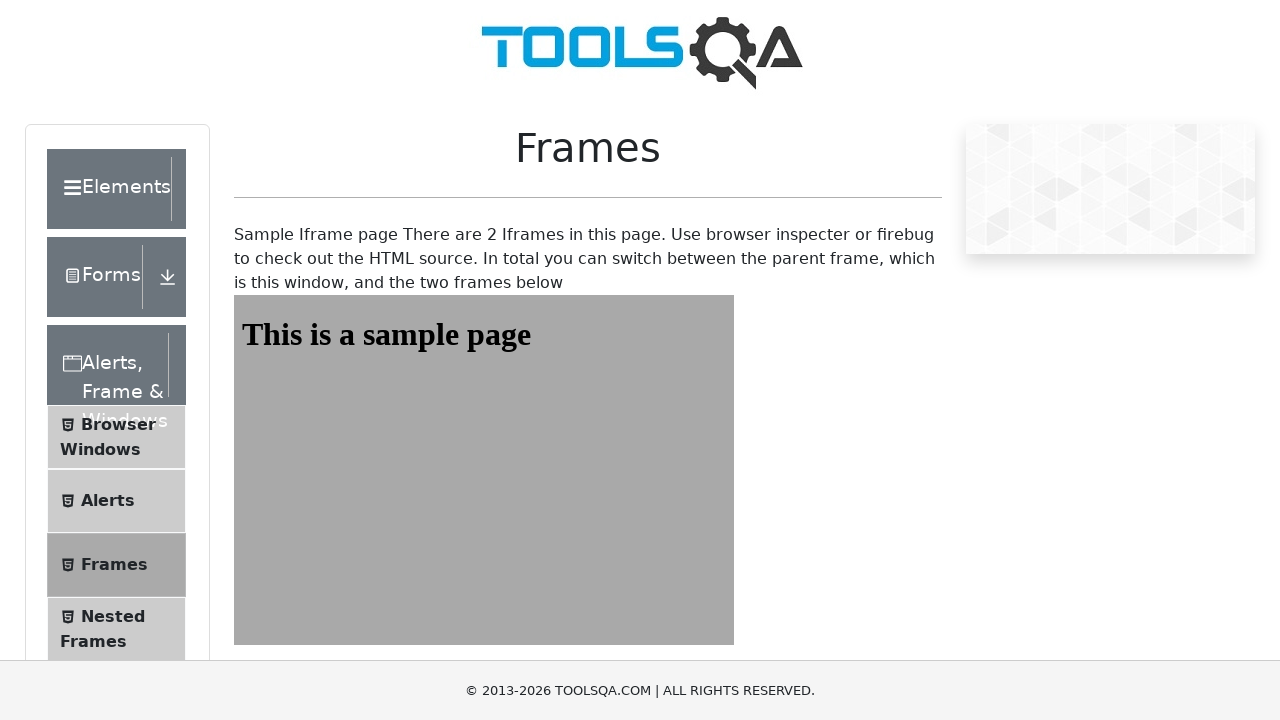

Clicked on heading 'This is a sample page' in second frame (#frame2) at (284, 646) on #frame2 >> internal:control=enter-frame >> internal:role=heading[name="This is a
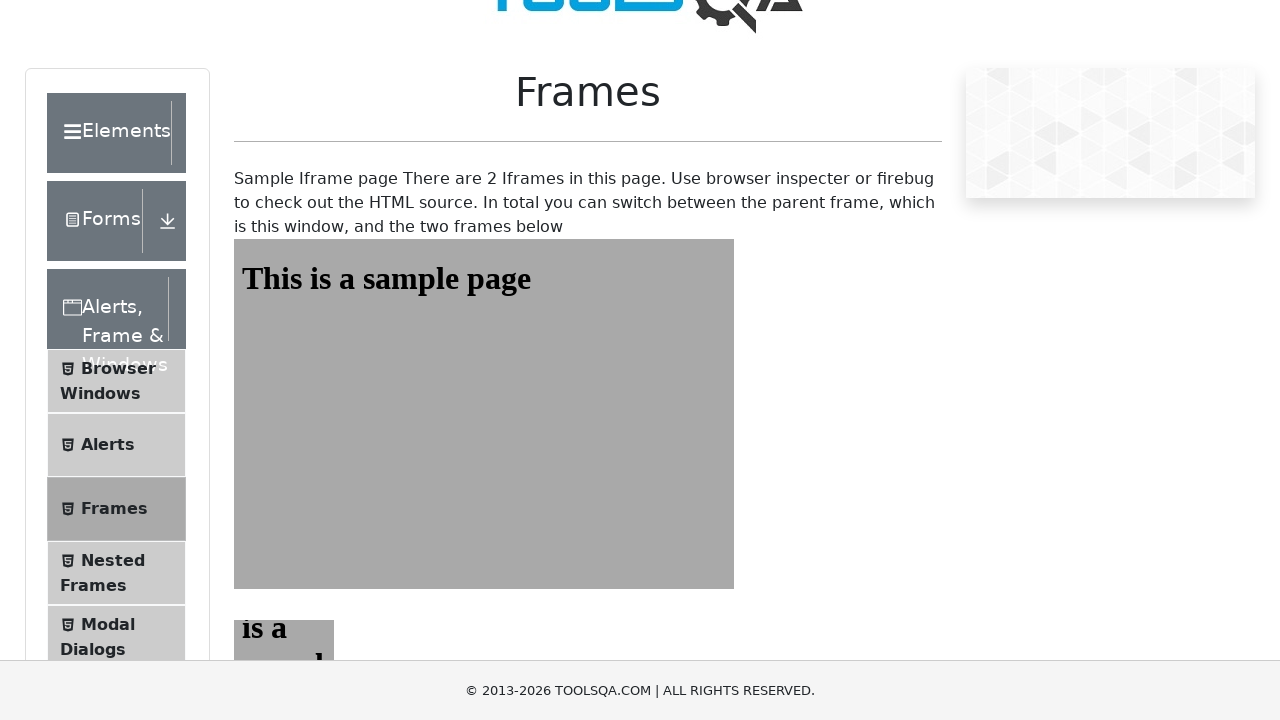

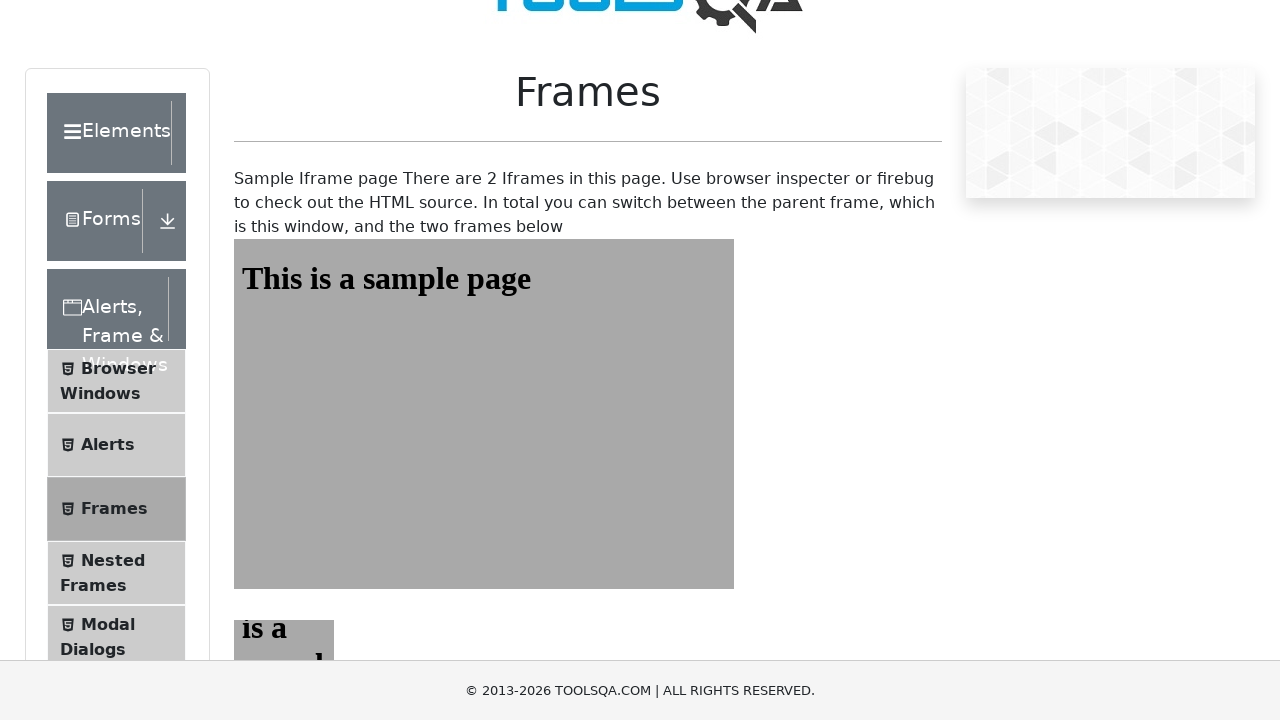